Tests WIPO patent search functionality by searching for a patent number and extracting bibliographic information from the results page

Starting URL: https://patentscope.wipo.int/search/en/search.jsf

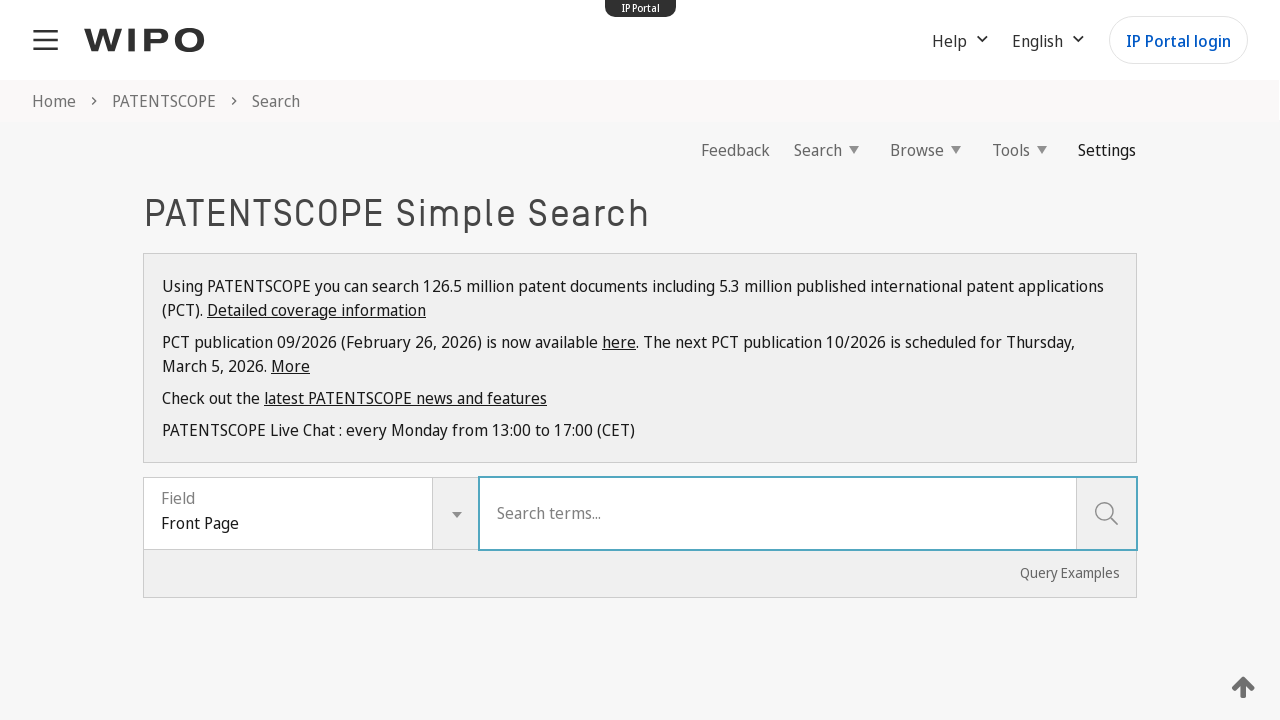

Filled search field with patent number 'WO2021123456' on #simpleSearchForm\:fpSearch\:input
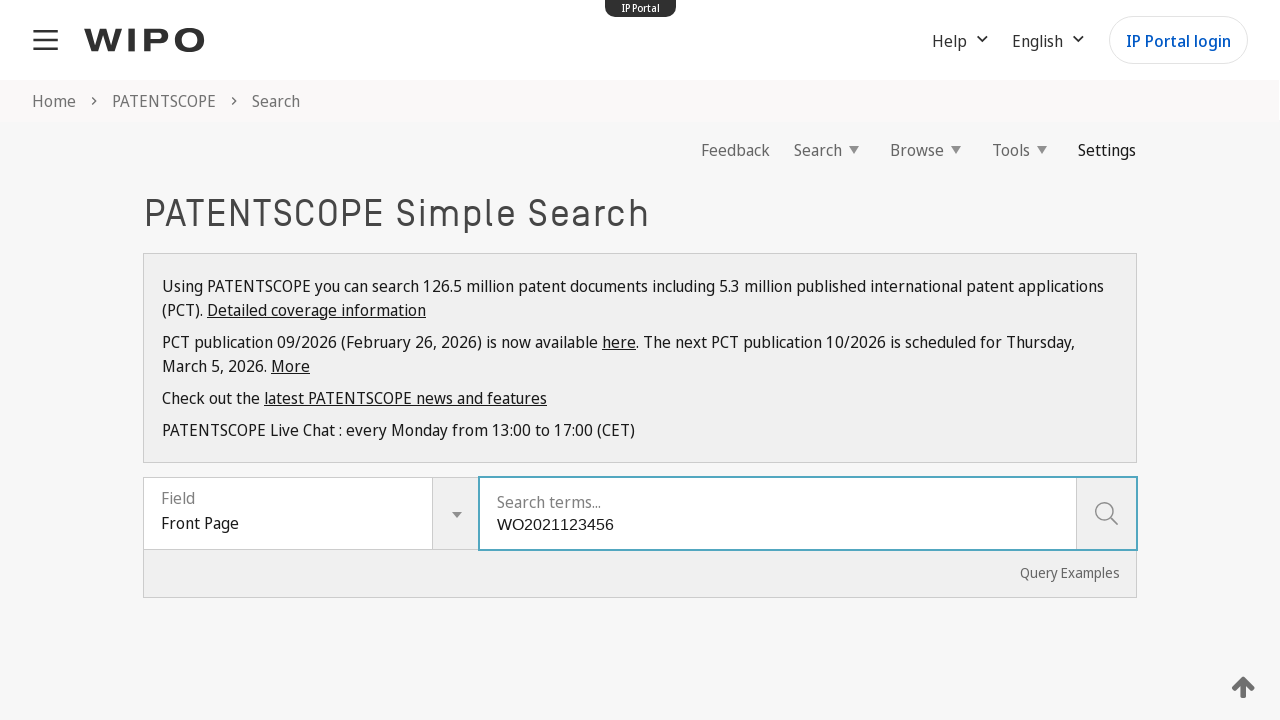

Pressed Enter to submit patent search on #simpleSearchForm\:fpSearch\:input
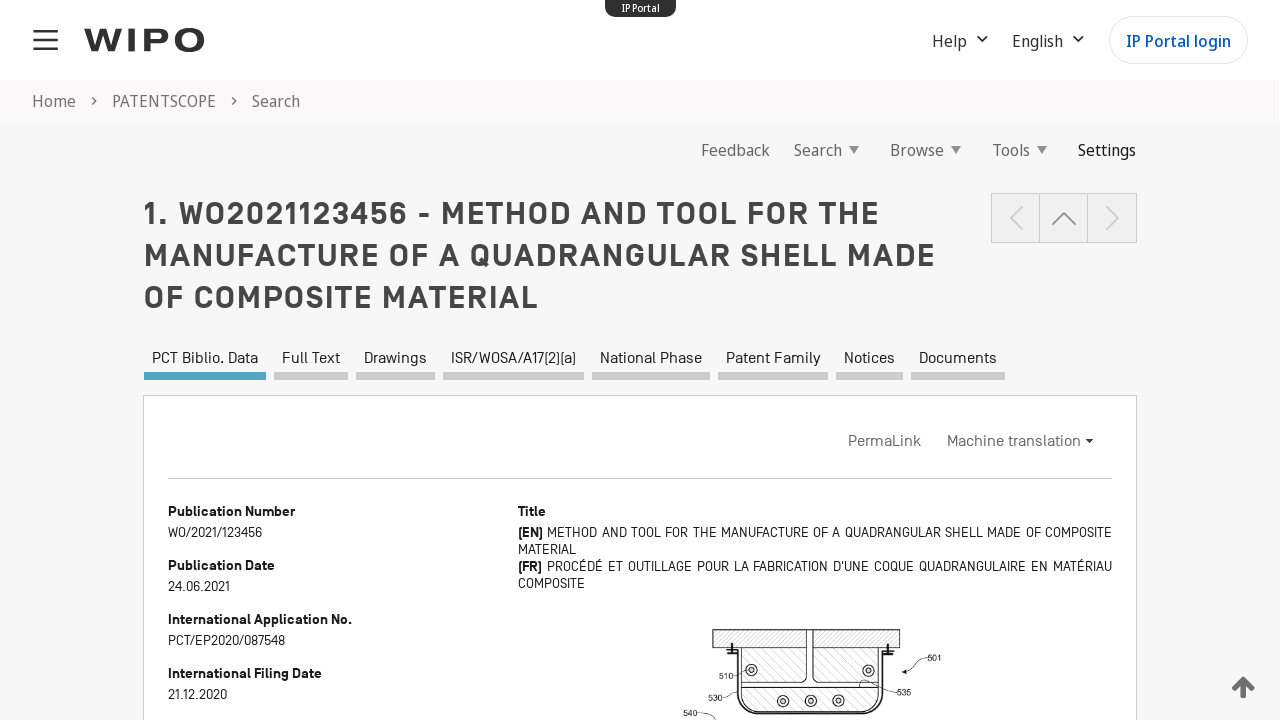

Search results loaded and bibliographic data displayed
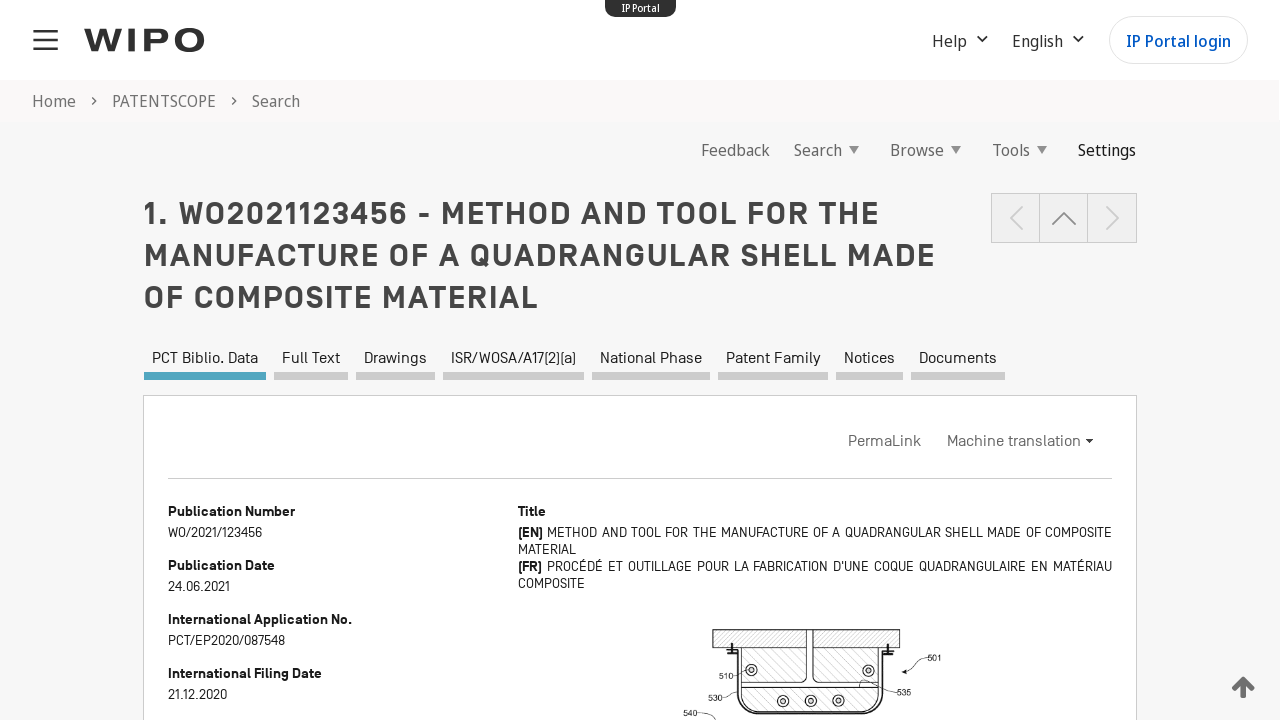

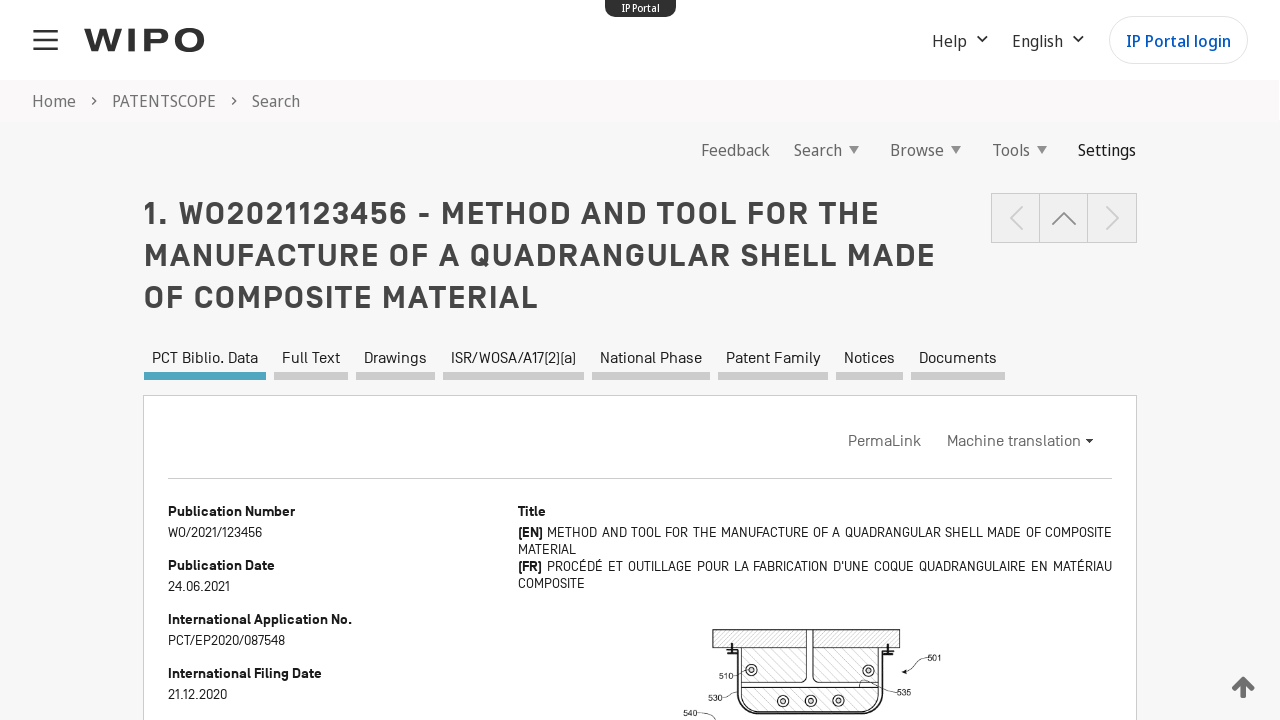